Tests user registration functionality on ParaBank by filling out the registration form with personal details, address, and account credentials, then verifying successful account creation.

Starting URL: https://parabank.parasoft.com/parabank/admin.htm

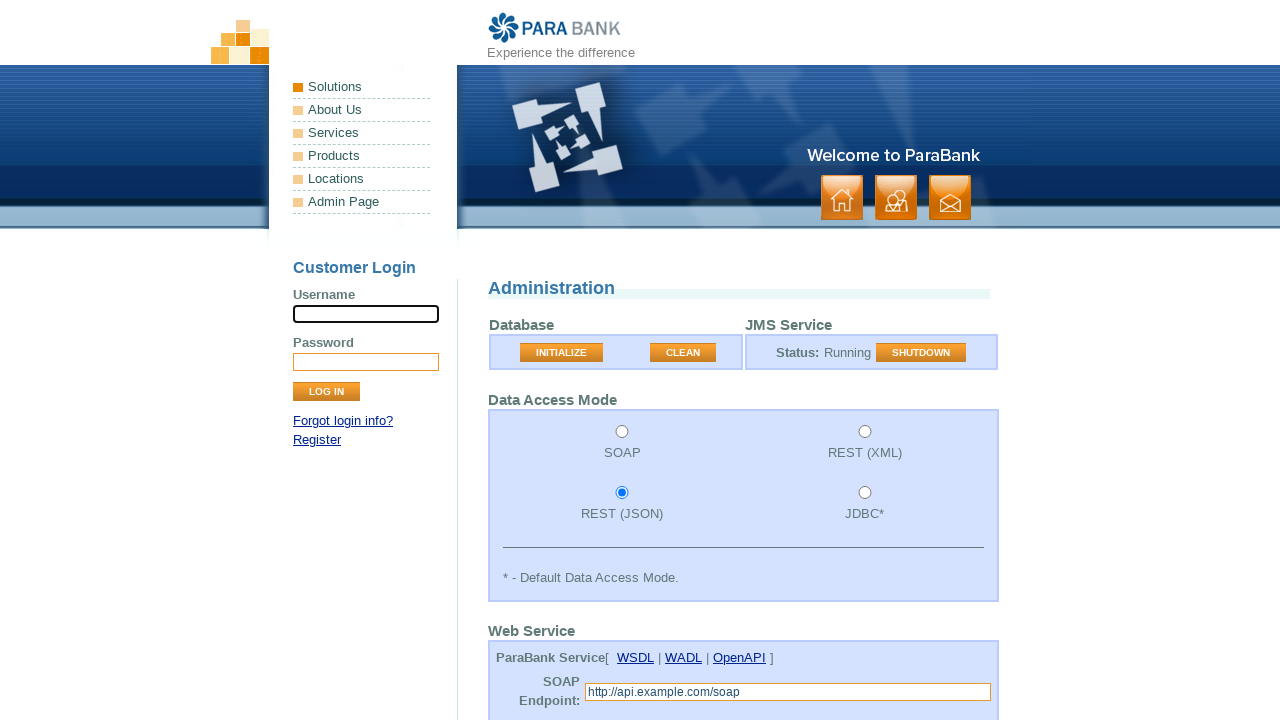

Clicked Register link at (317, 440) on a:text('Register')
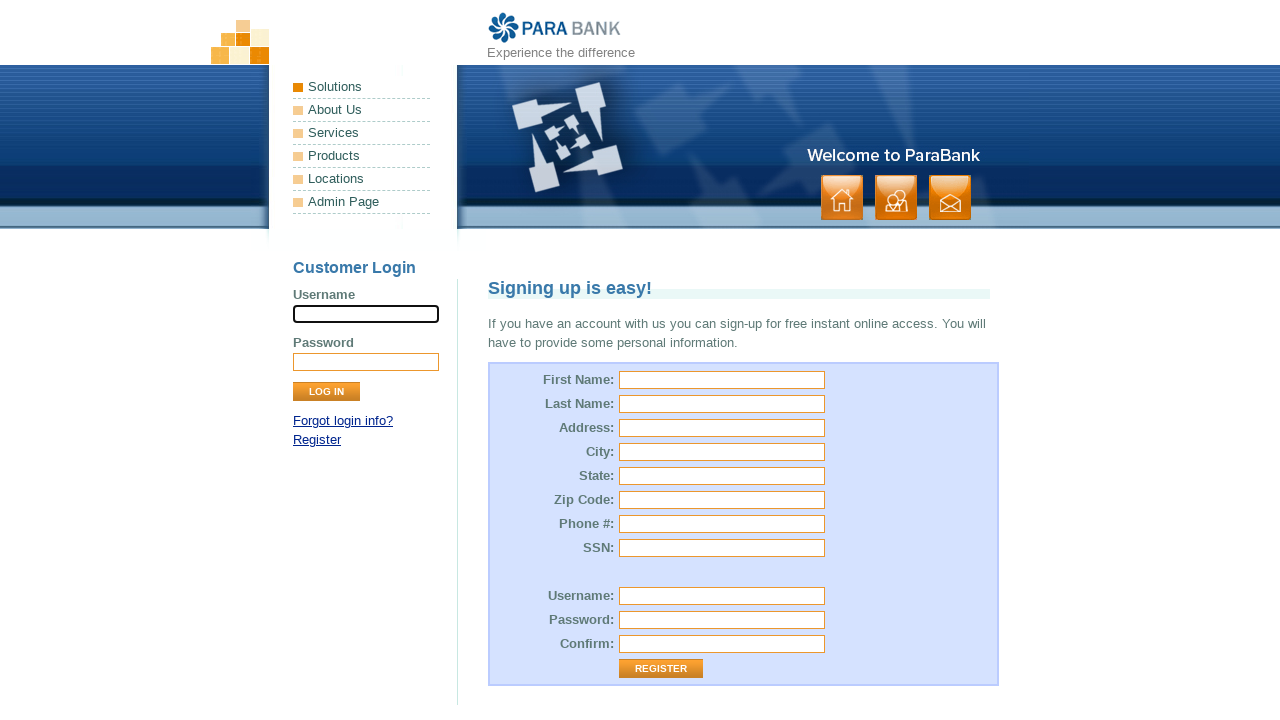

Filled first name field with 'JohnTest' on #customer\.firstName
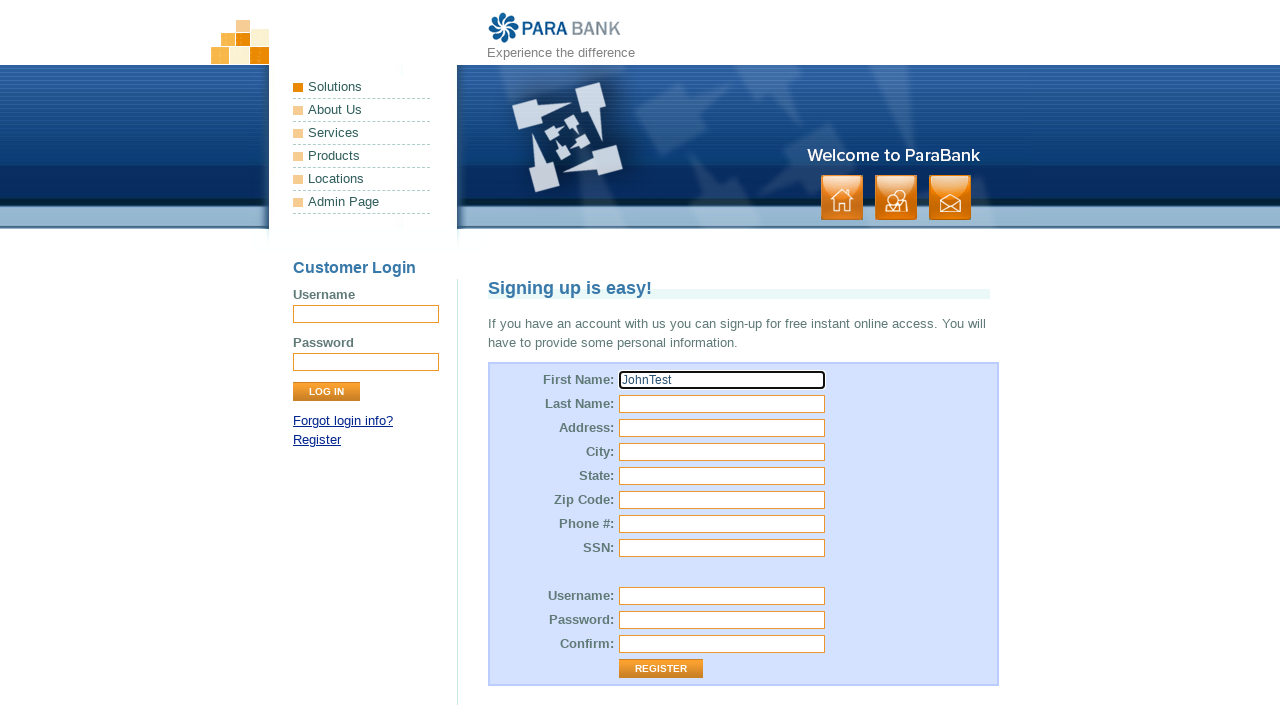

Filled last name field with 'SmithDemo' on #customer\.lastName
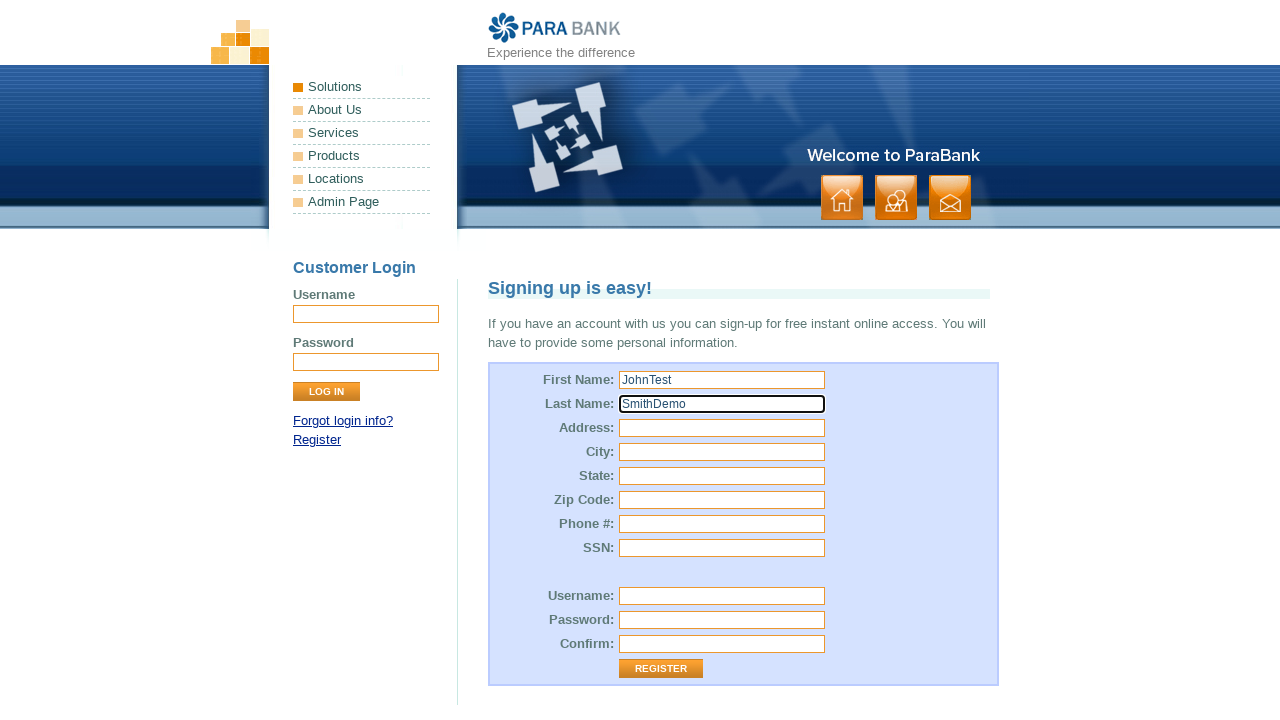

Filled street address field with '123 Oak Street' on #customer\.address\.street
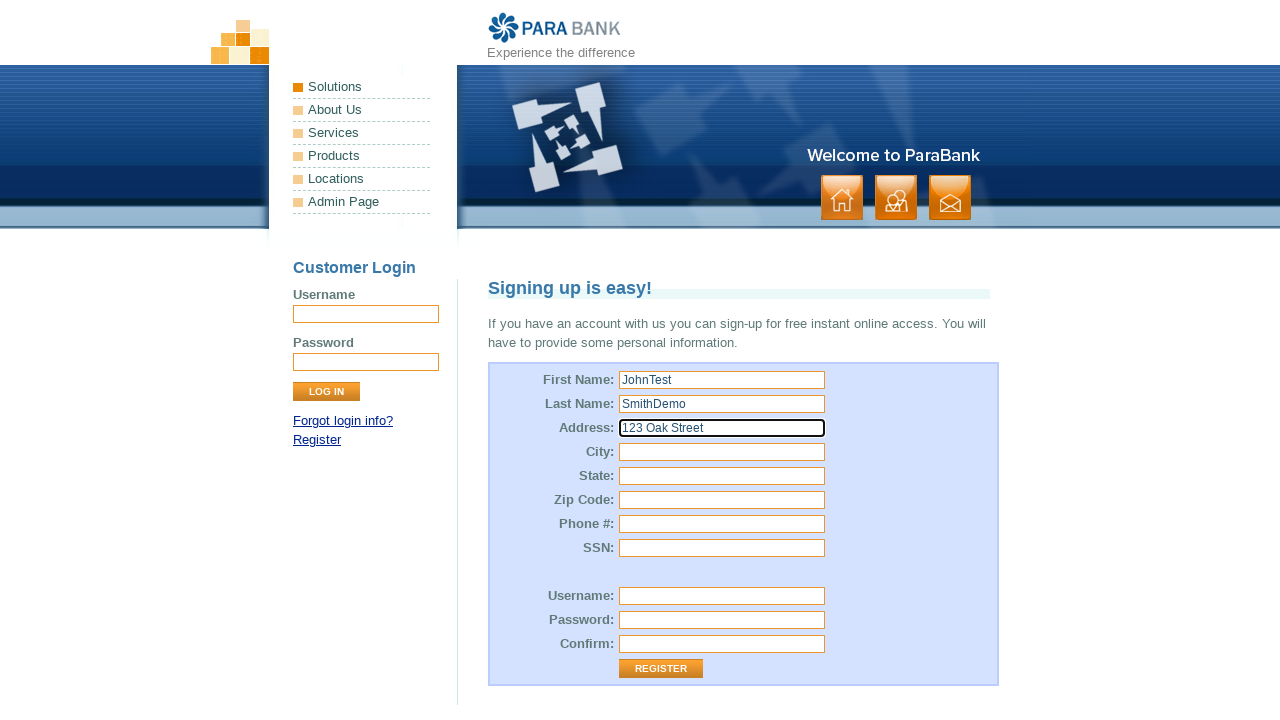

Filled city field with 'Springfield' on #customer\.address\.city
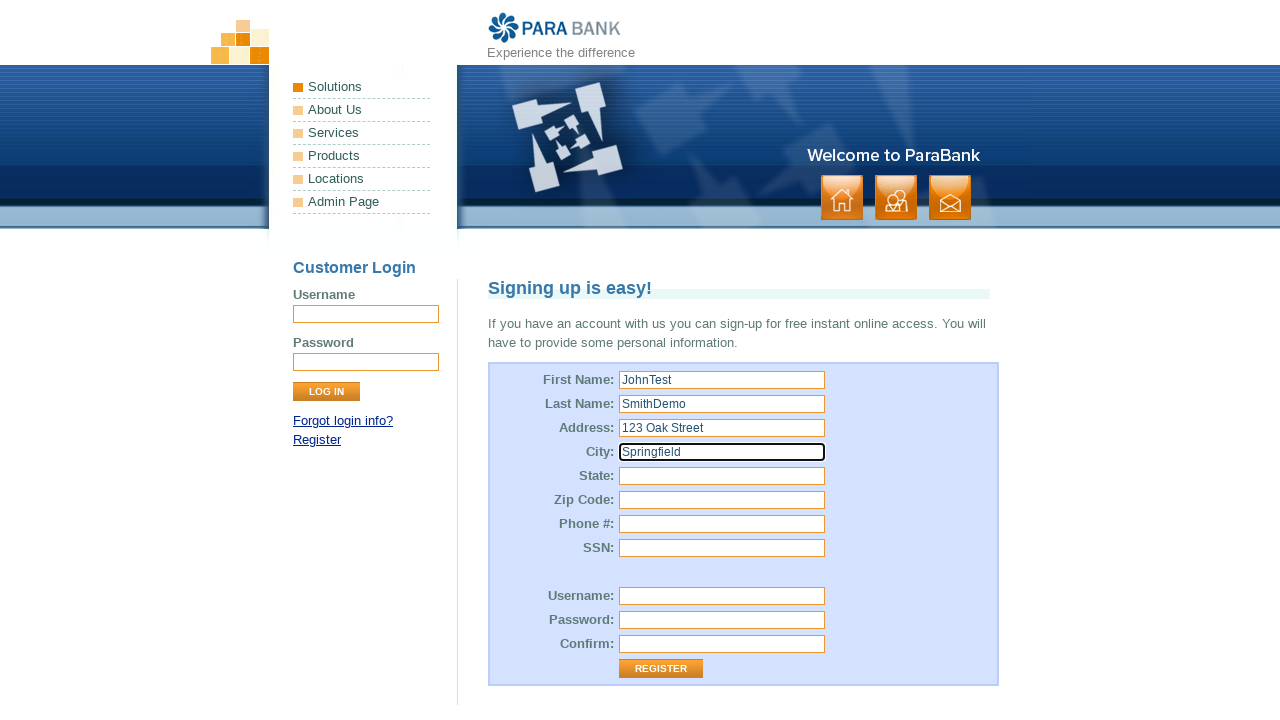

Filled state field with 'California' on #customer\.address\.state
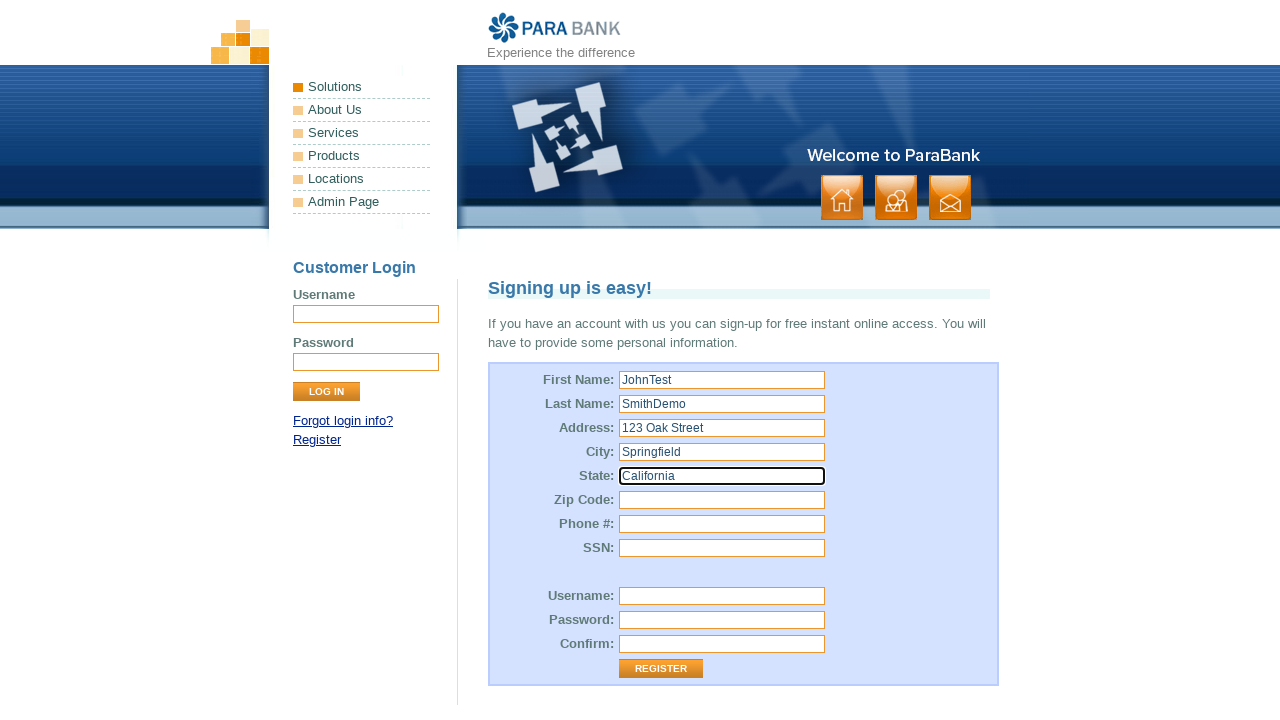

Filled zip code field with '90210' on #customer\.address\.zipCode
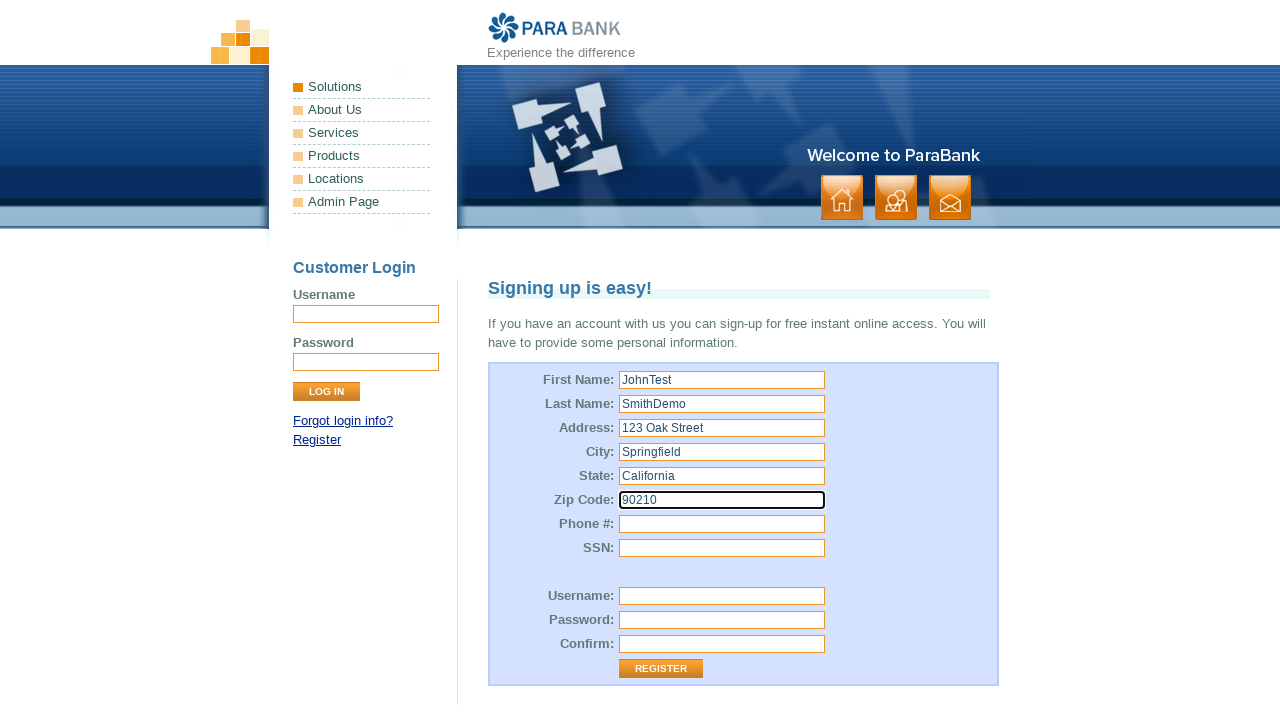

Filled phone number field with '5551234567' on #customer\.phoneNumber
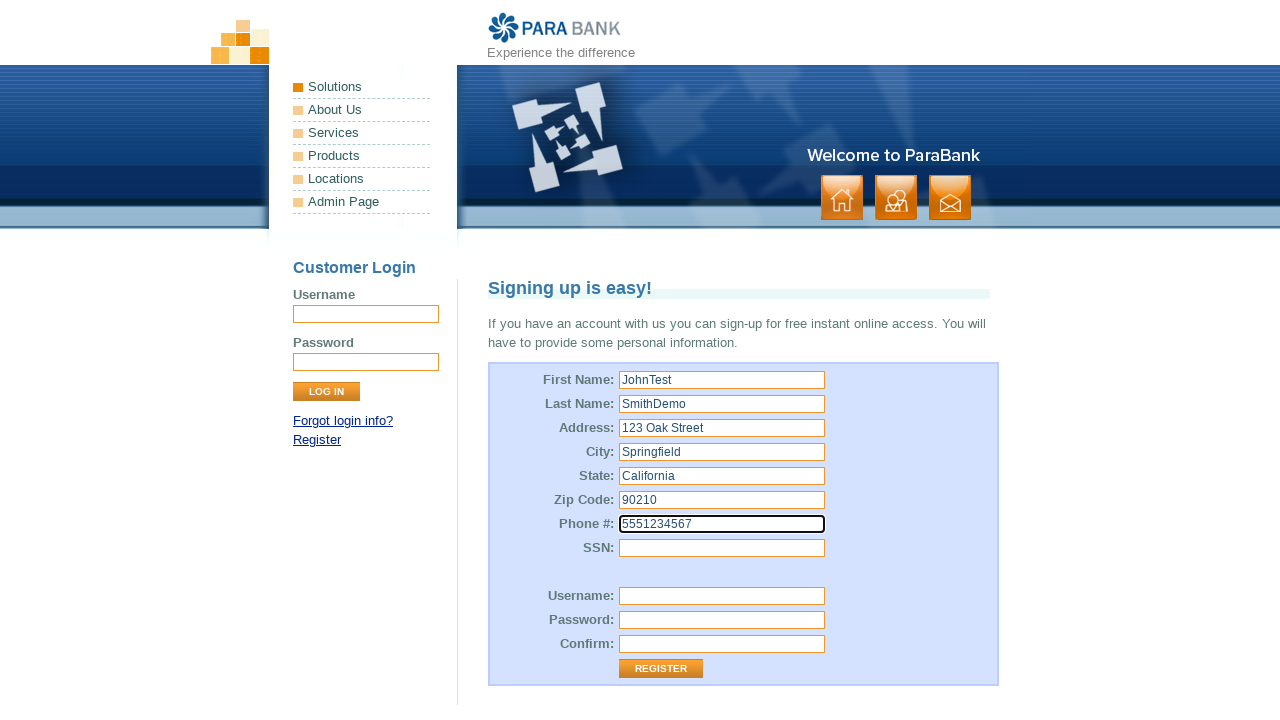

Filled SSN field with '123456789' on #customer\.ssn
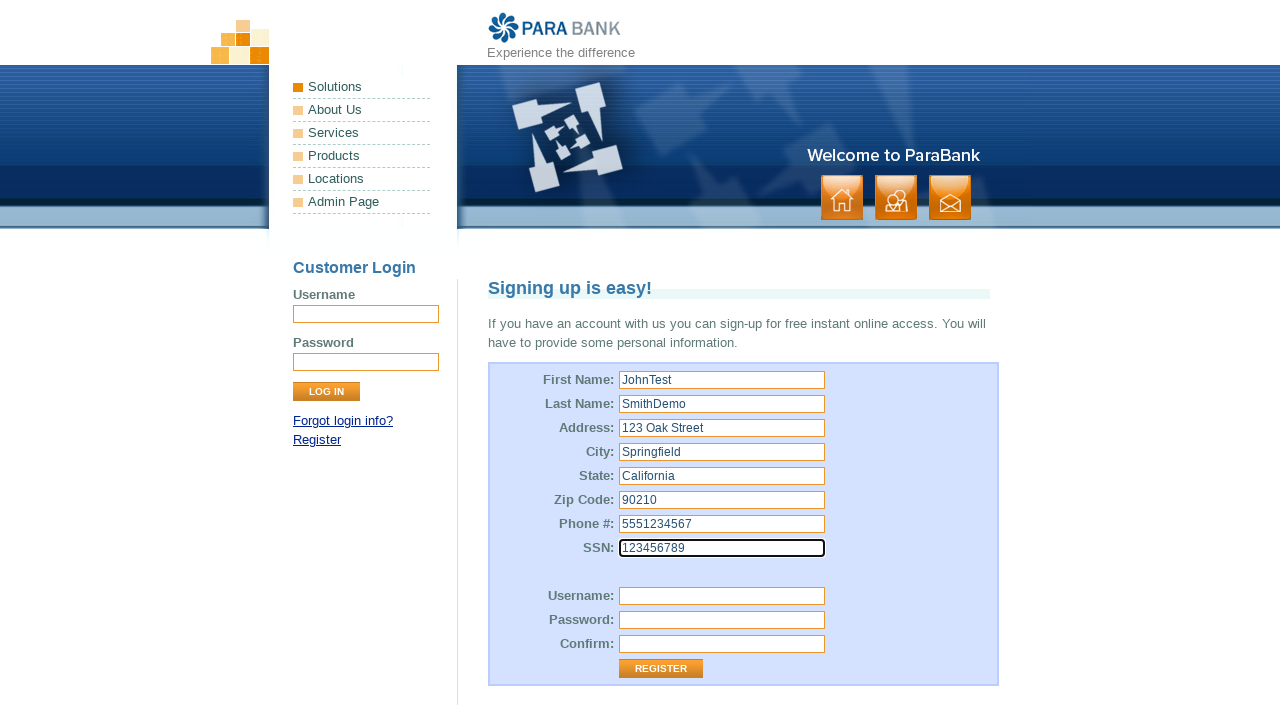

Filled username field with 'testuser1772401882' on #customer\.username
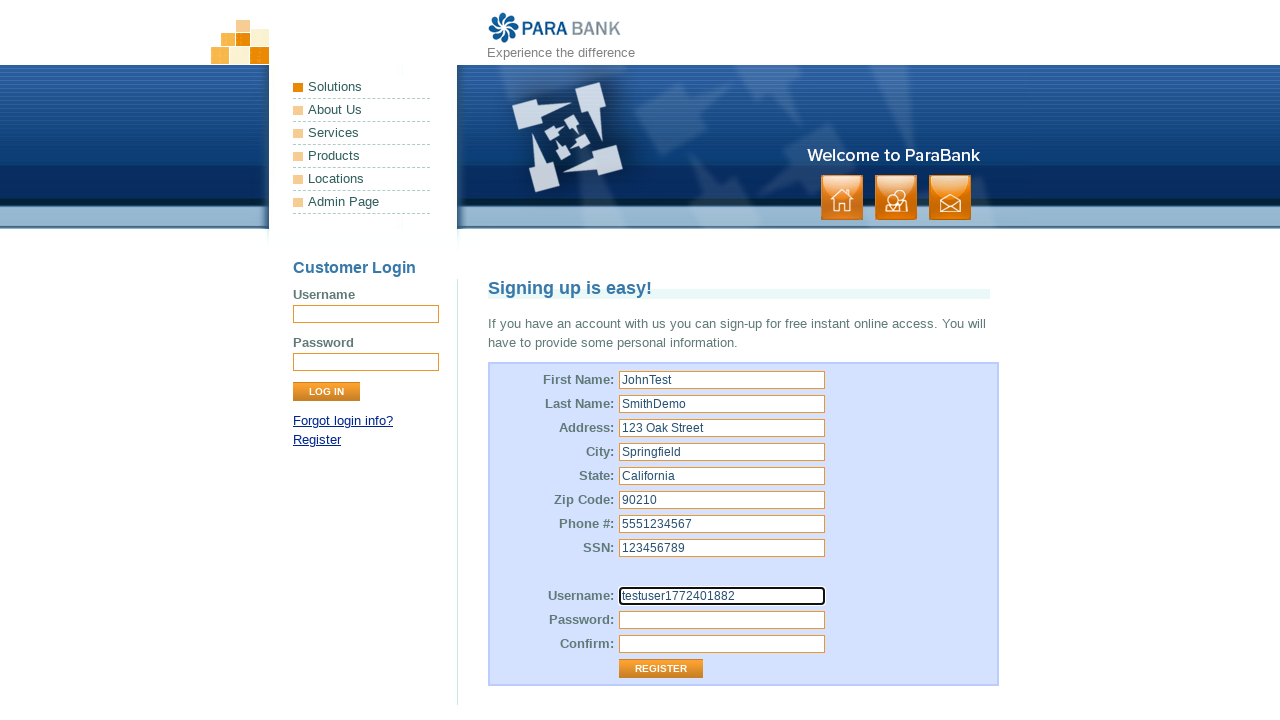

Filled password field with 'SecurePass123' on #customer\.password
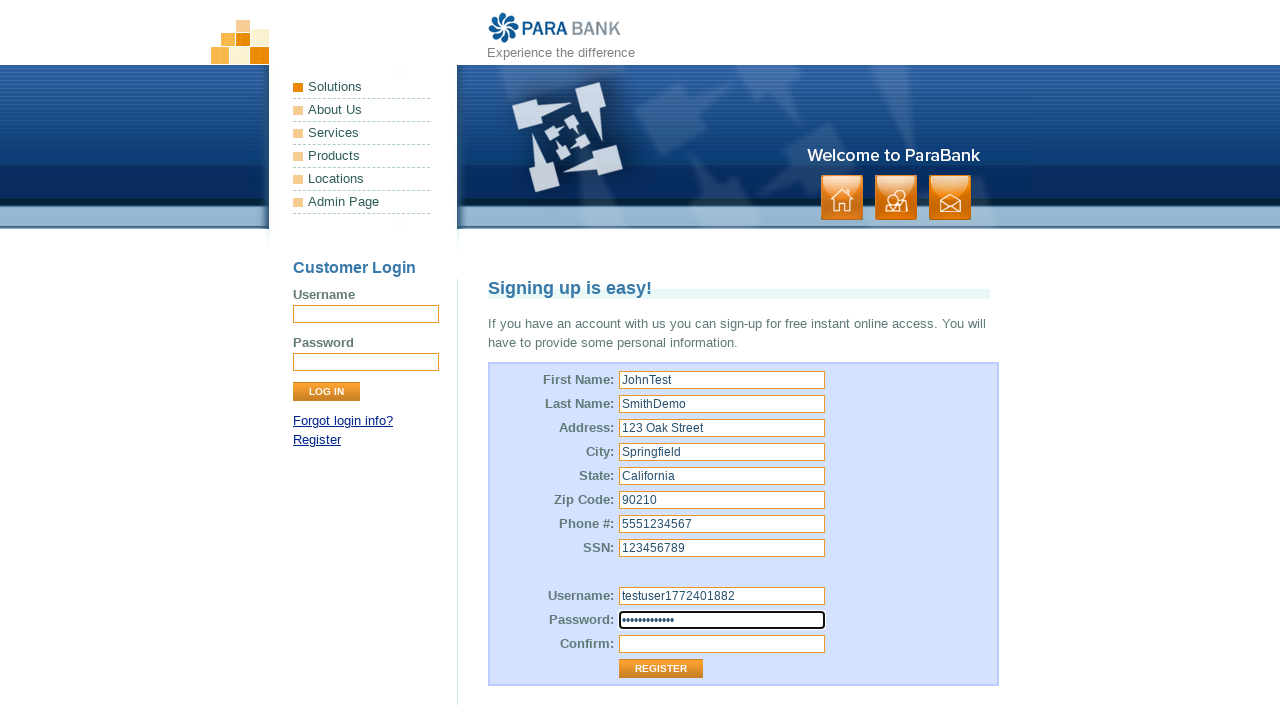

Filled password confirmation field with 'SecurePass123' on #repeatedPassword
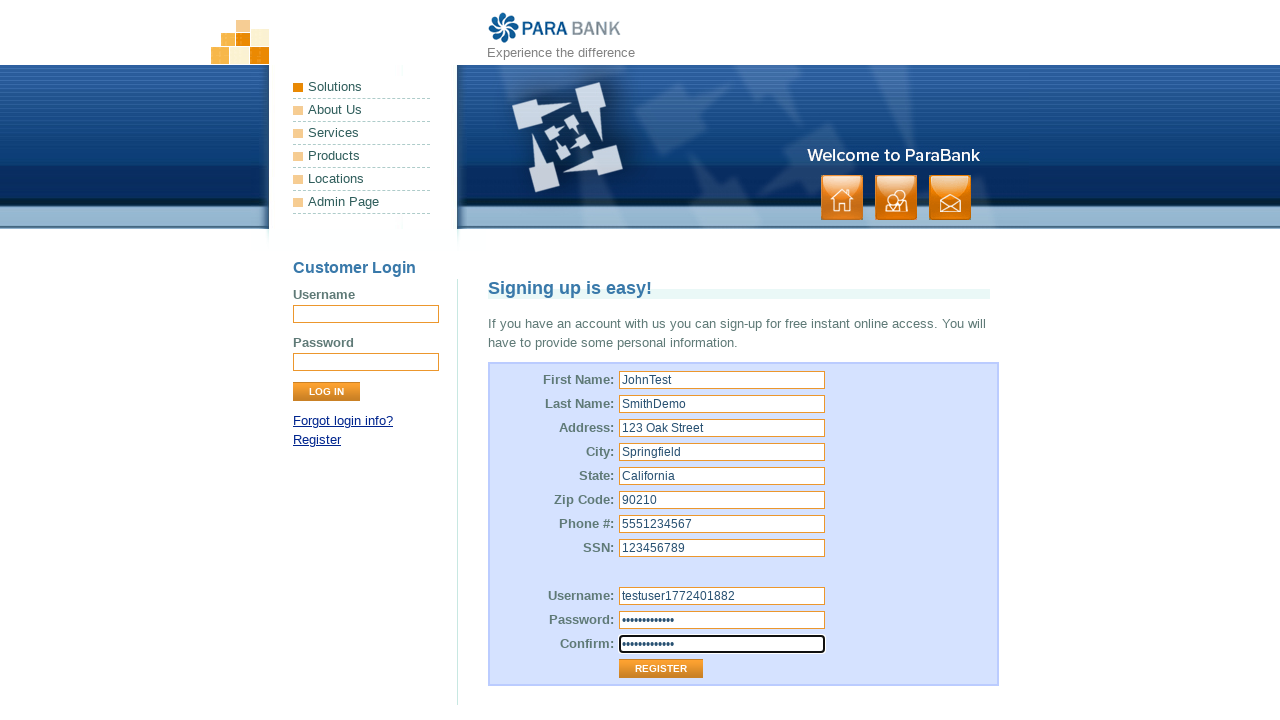

Clicked Register button to submit form at (661, 669) on [value='Register']
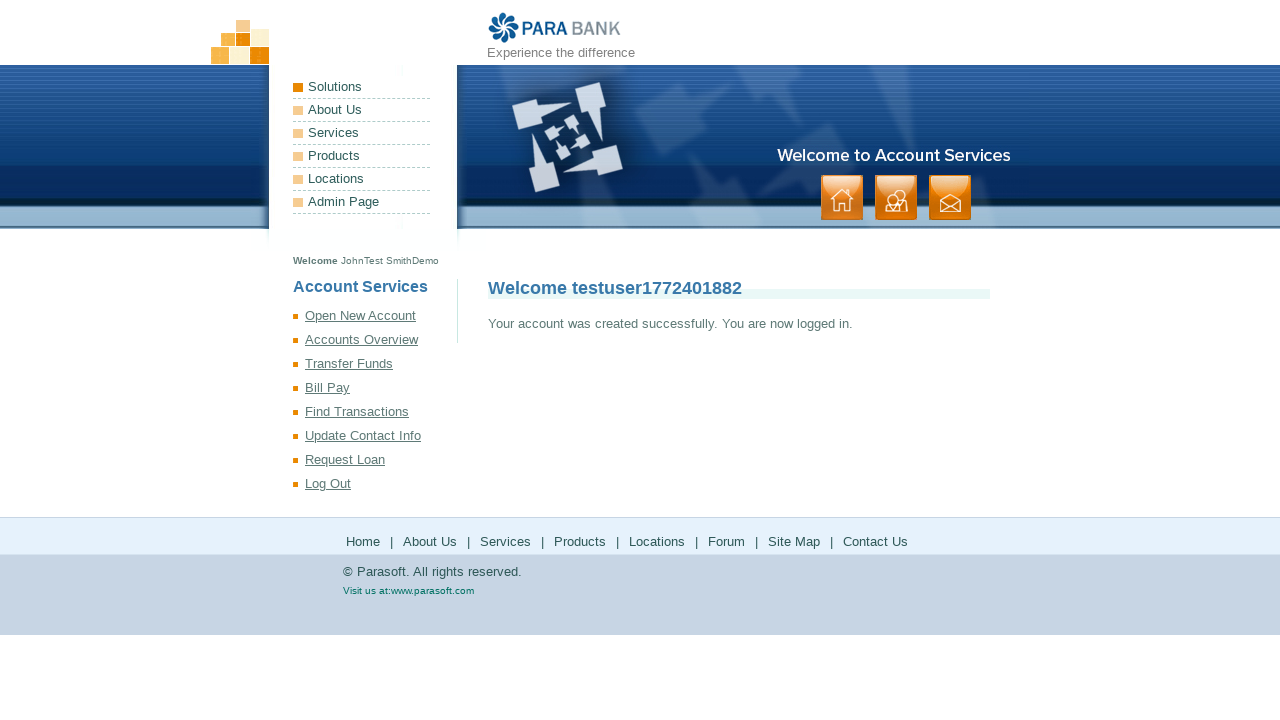

Waited for welcome heading to load
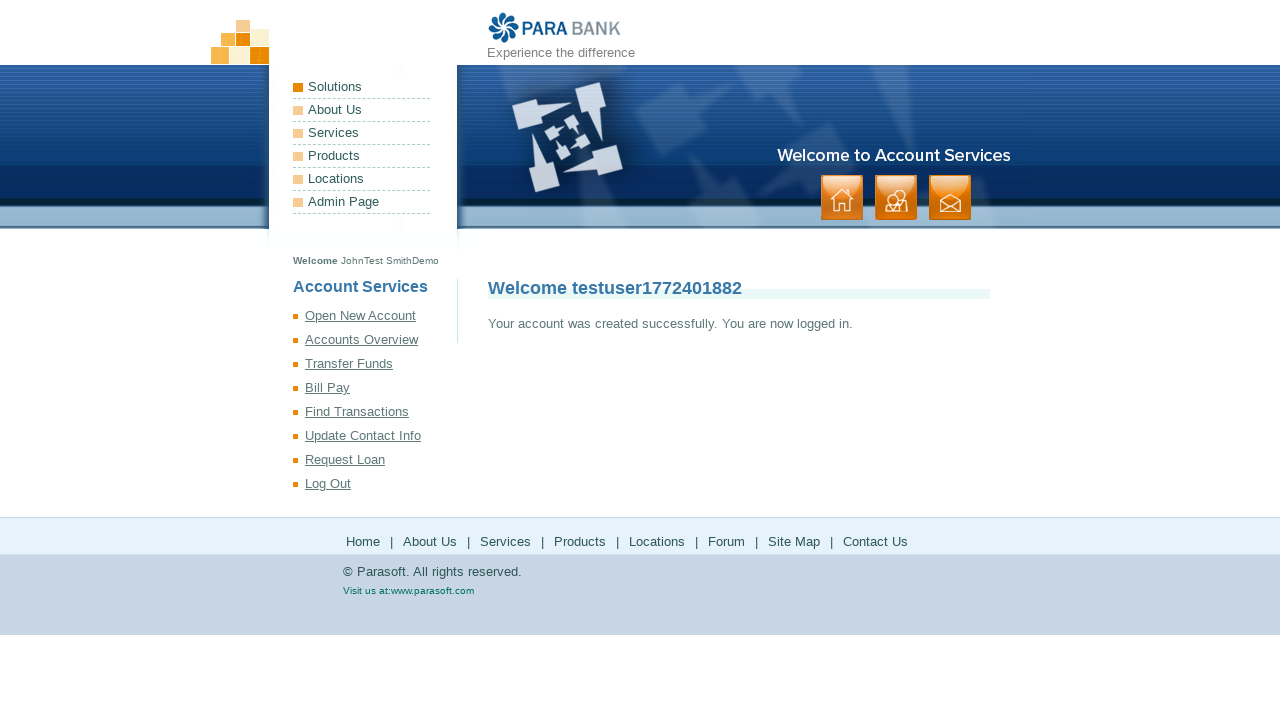

Located welcome heading element
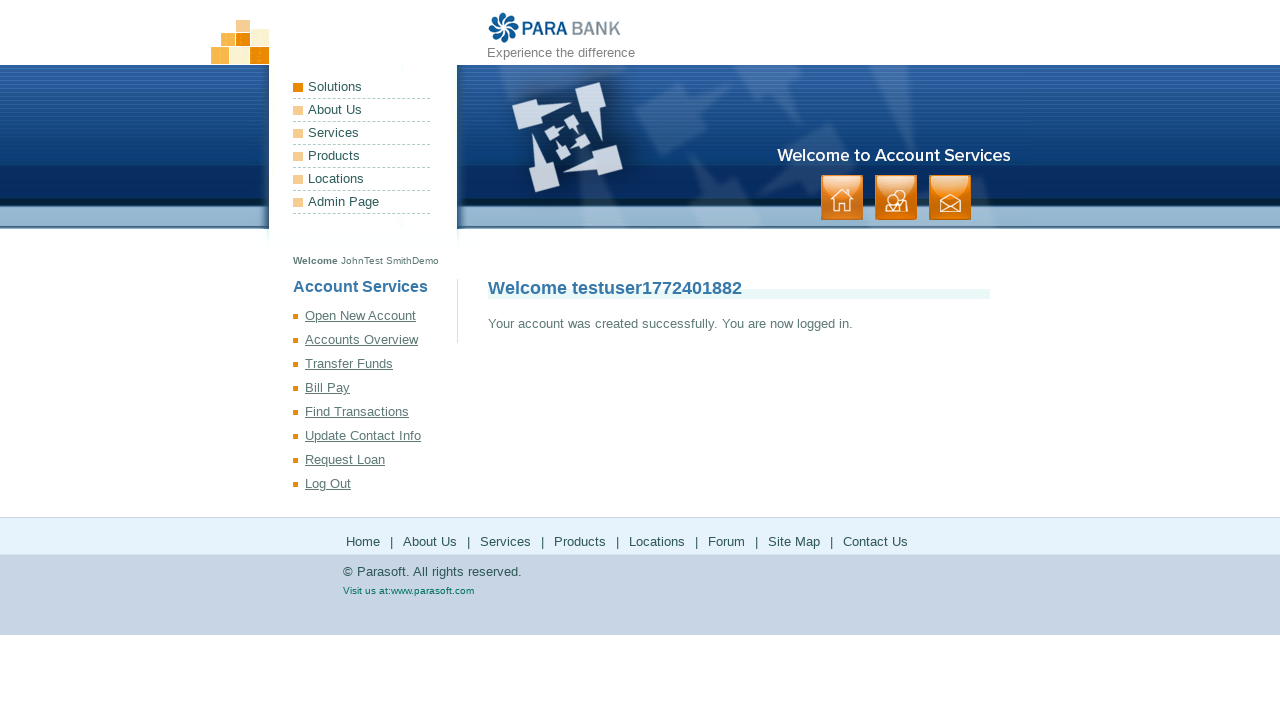

Located success message paragraph element
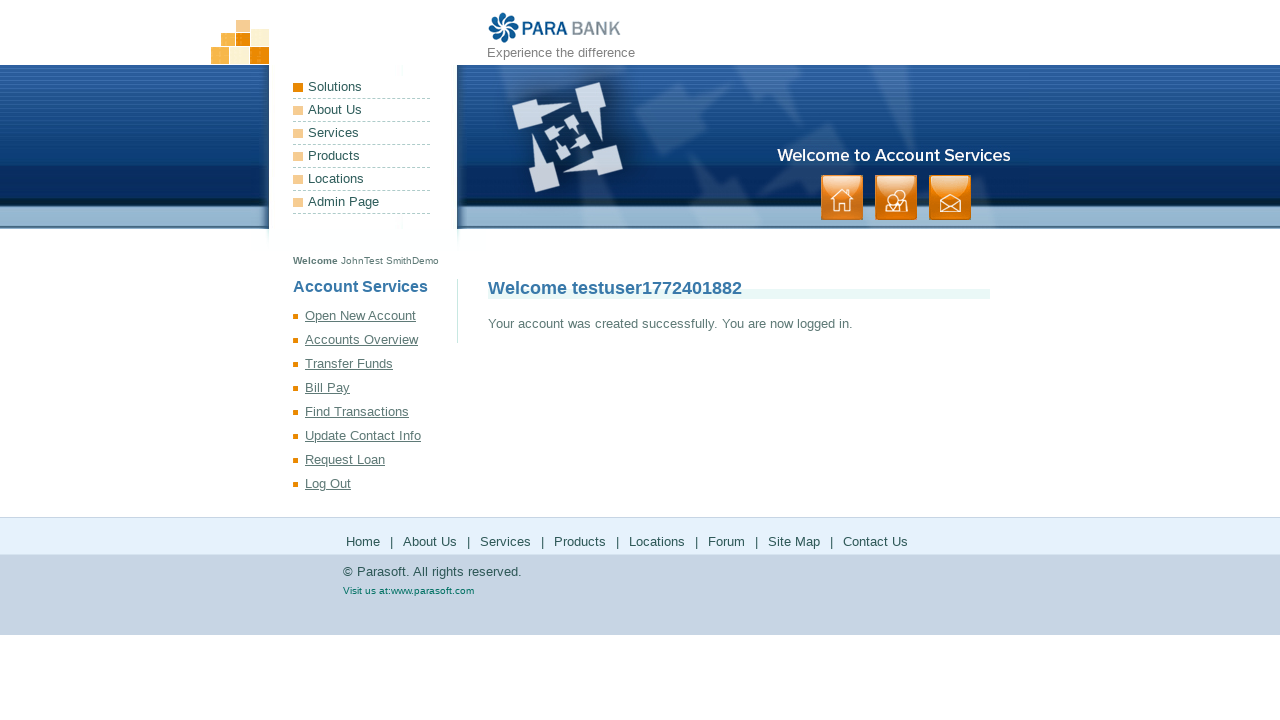

Verified registration success message appeared
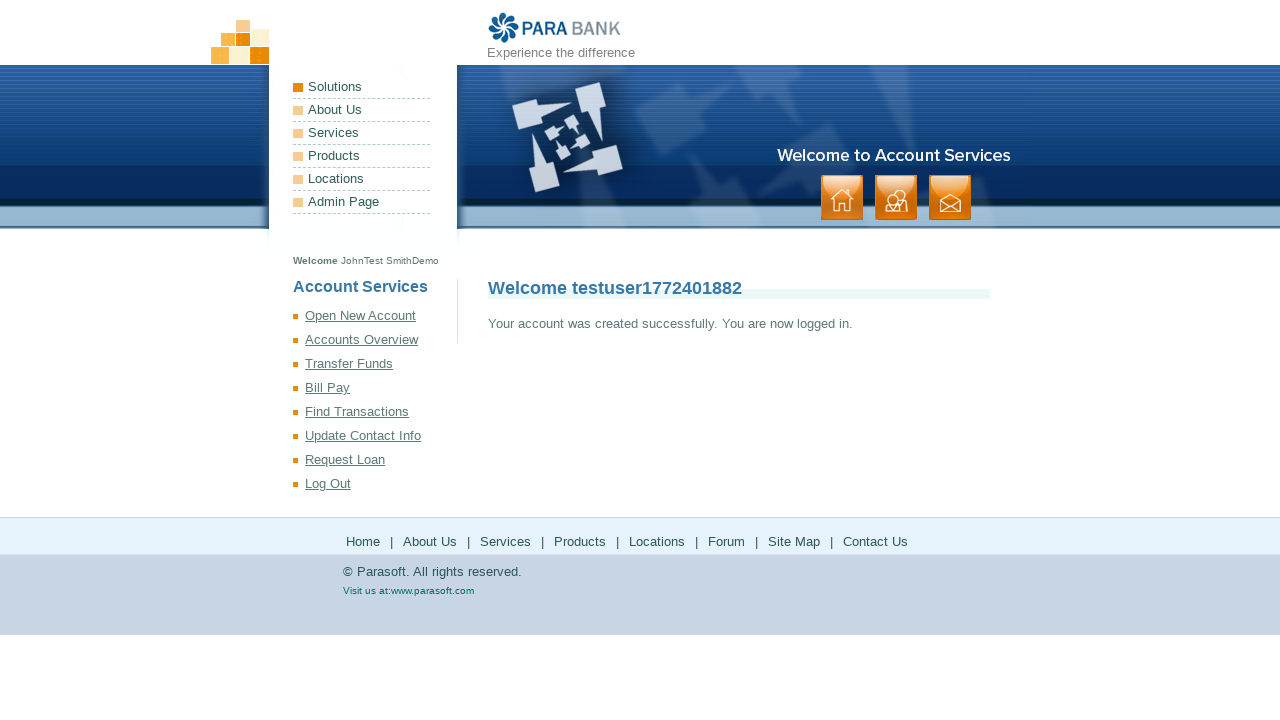

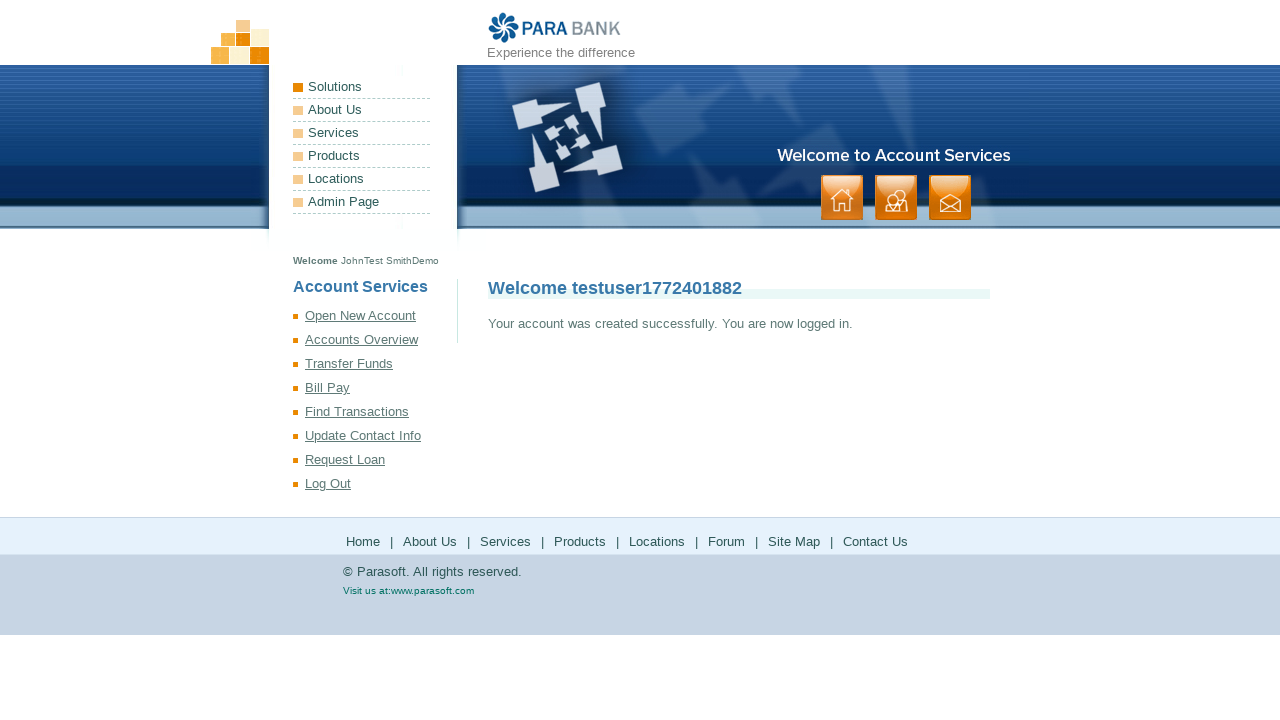